Tests clicking a button that has a dynamically generated ID on a UI testing playground, verifying the ability to locate and click elements with changing identifiers.

Starting URL: http://uitestingplayground.com/dynamicid

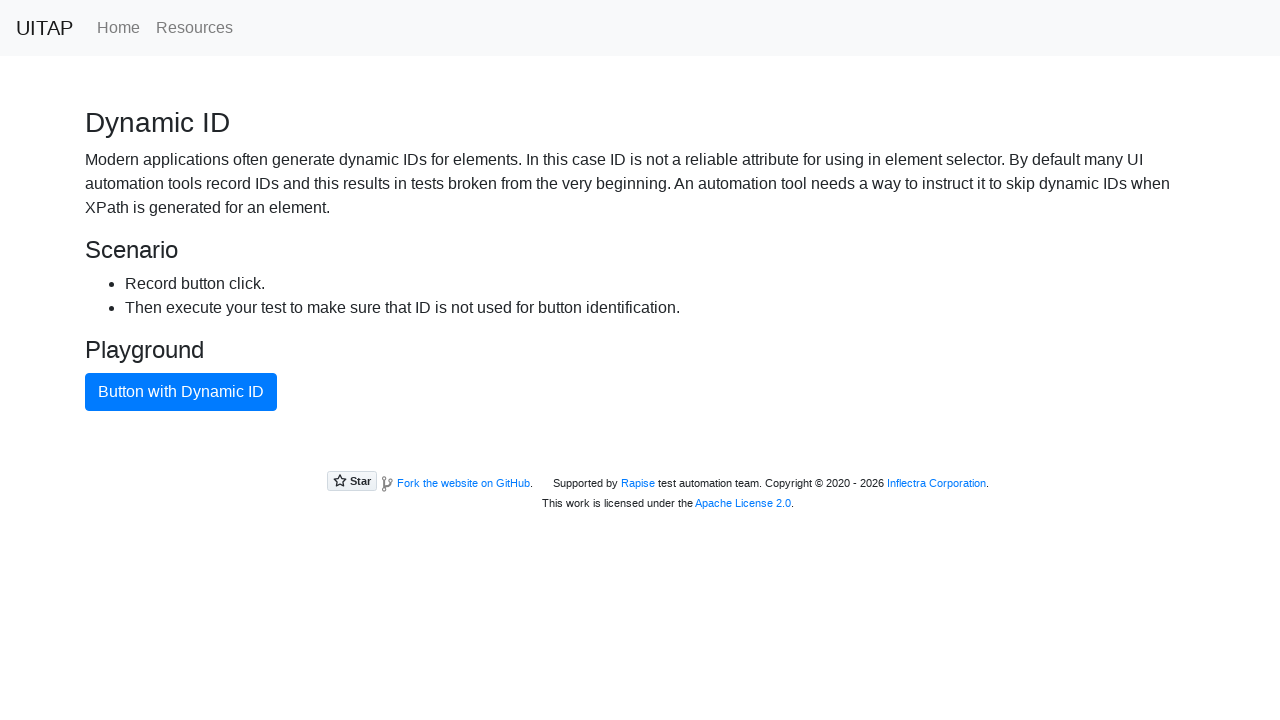

Clicked the button with dynamically generated ID using .btn-primary selector at (181, 392) on .btn-primary
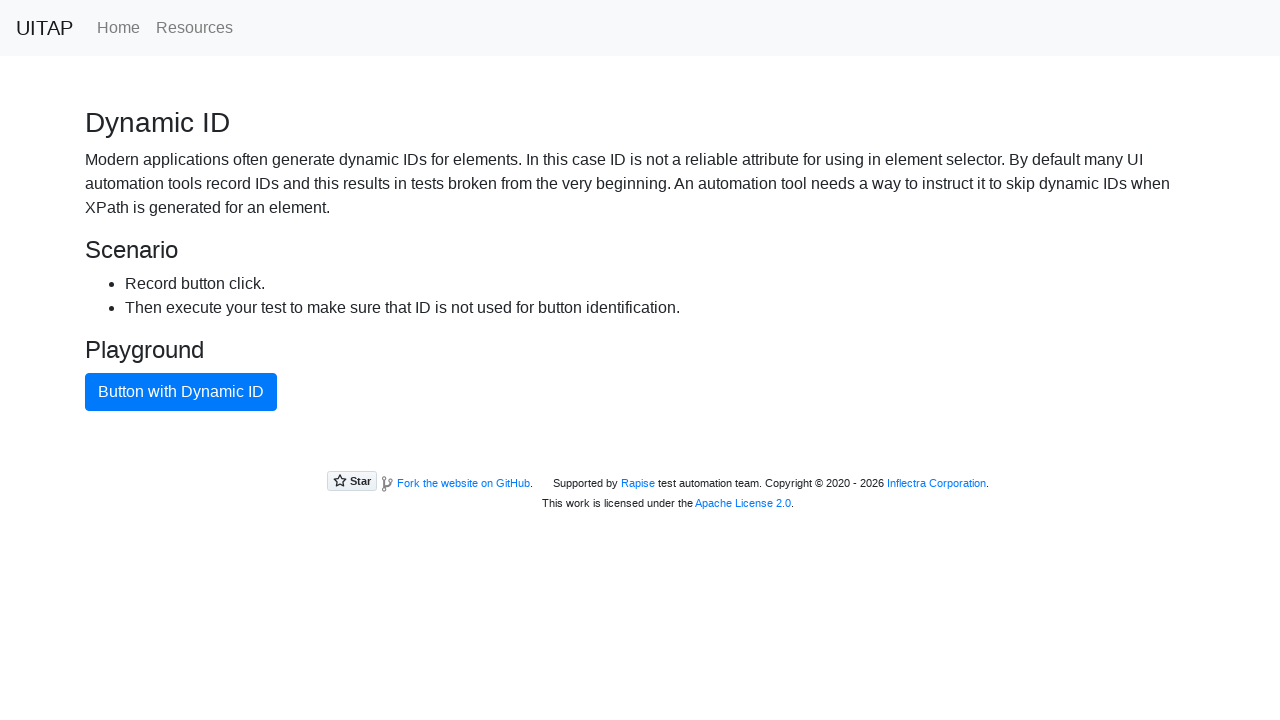

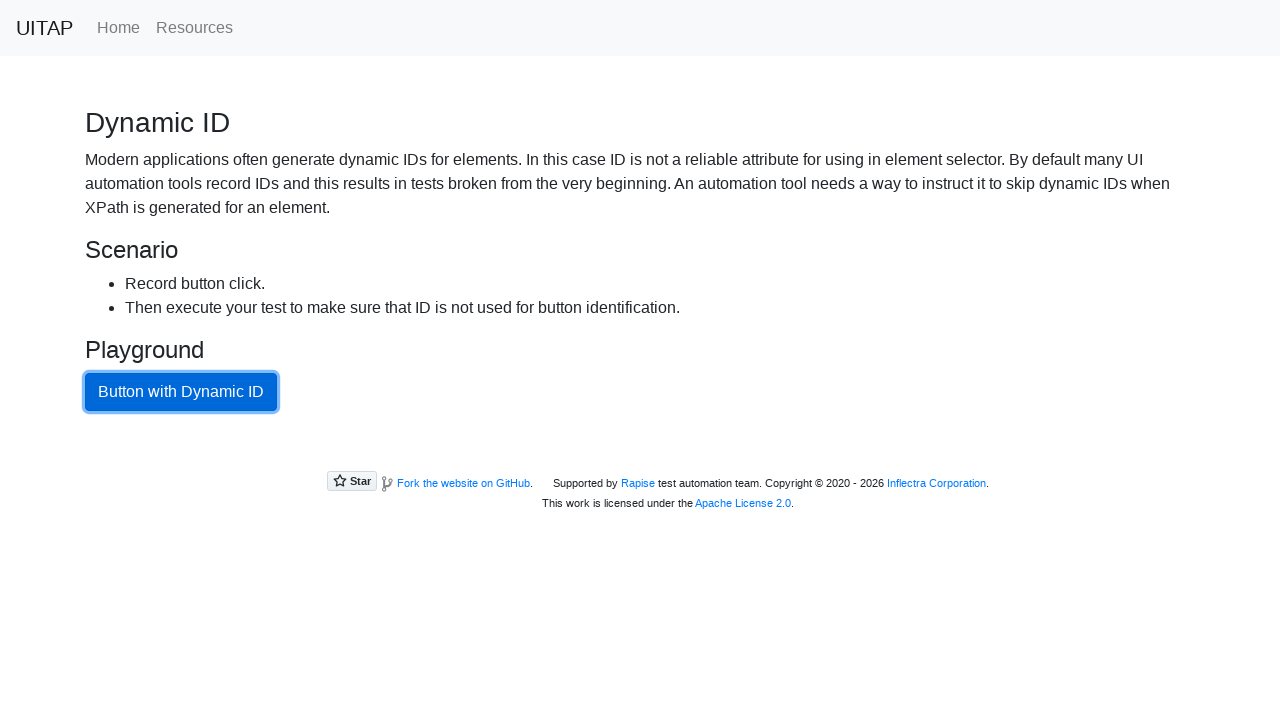